Tests hovering over the Login menu and clicking on the Travel Agent Login option on the SpiceJet booking page

Starting URL: https://book.spicejet.com/Search.aspx?op=3

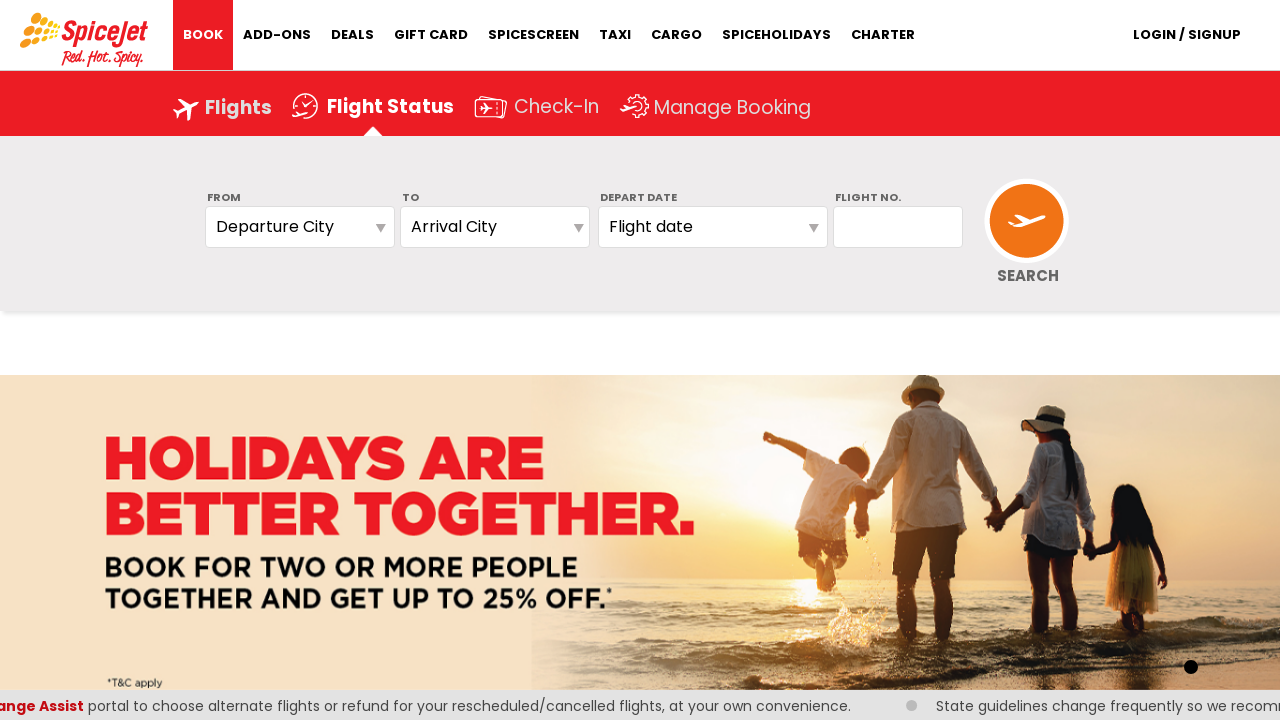

Navigated to SpiceJet booking page
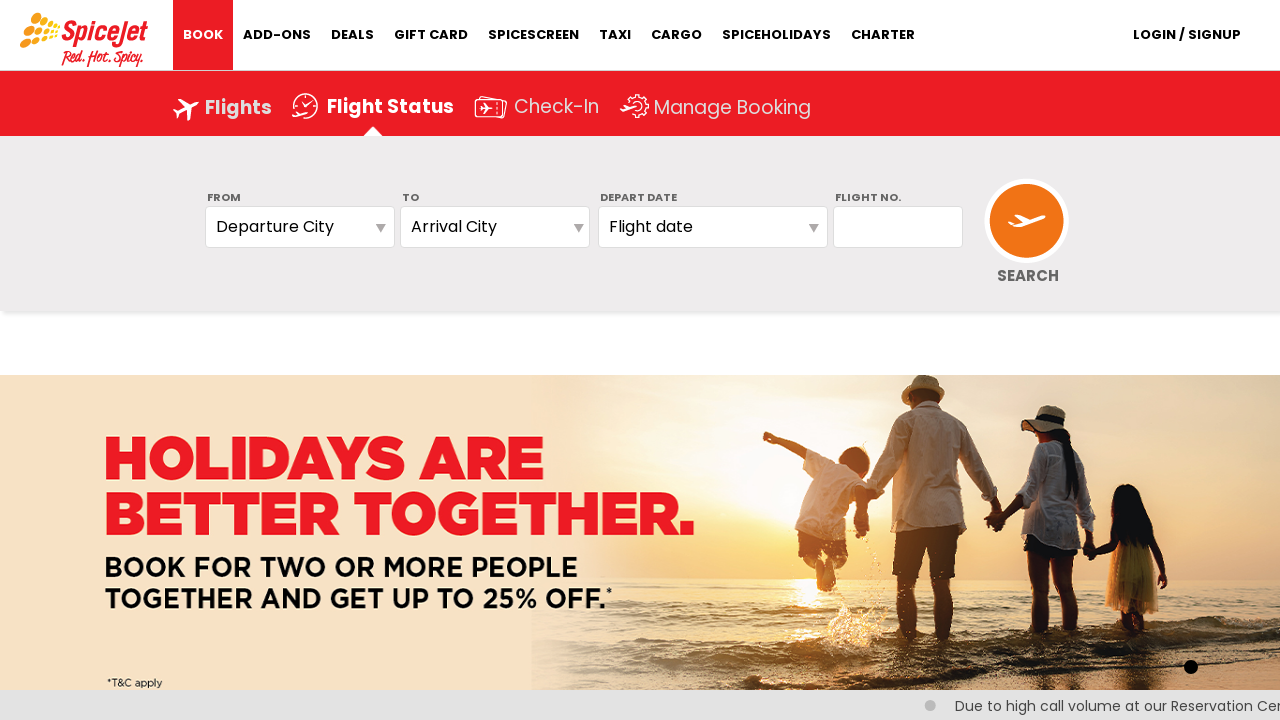

Hovered over Login menu at (1187, 35) on #Login
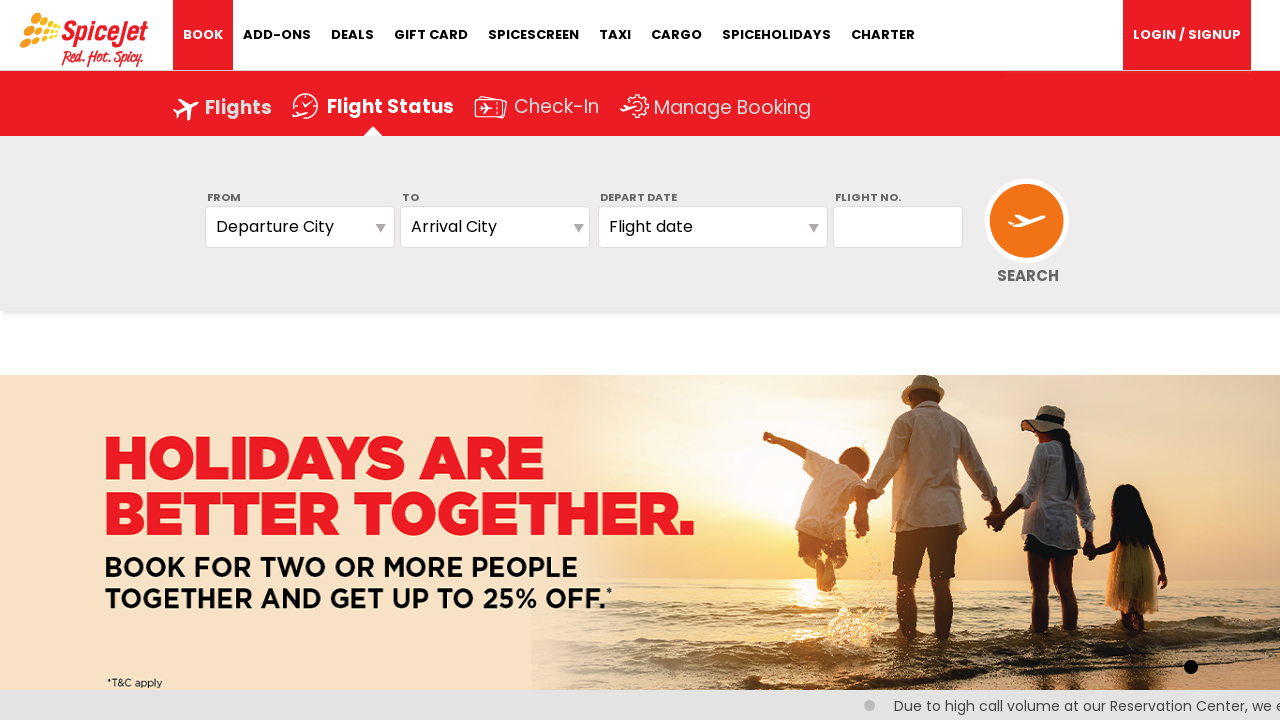

Clicked on Travel Agent Login option at (1128, 88) on #TravelAgentLoginText
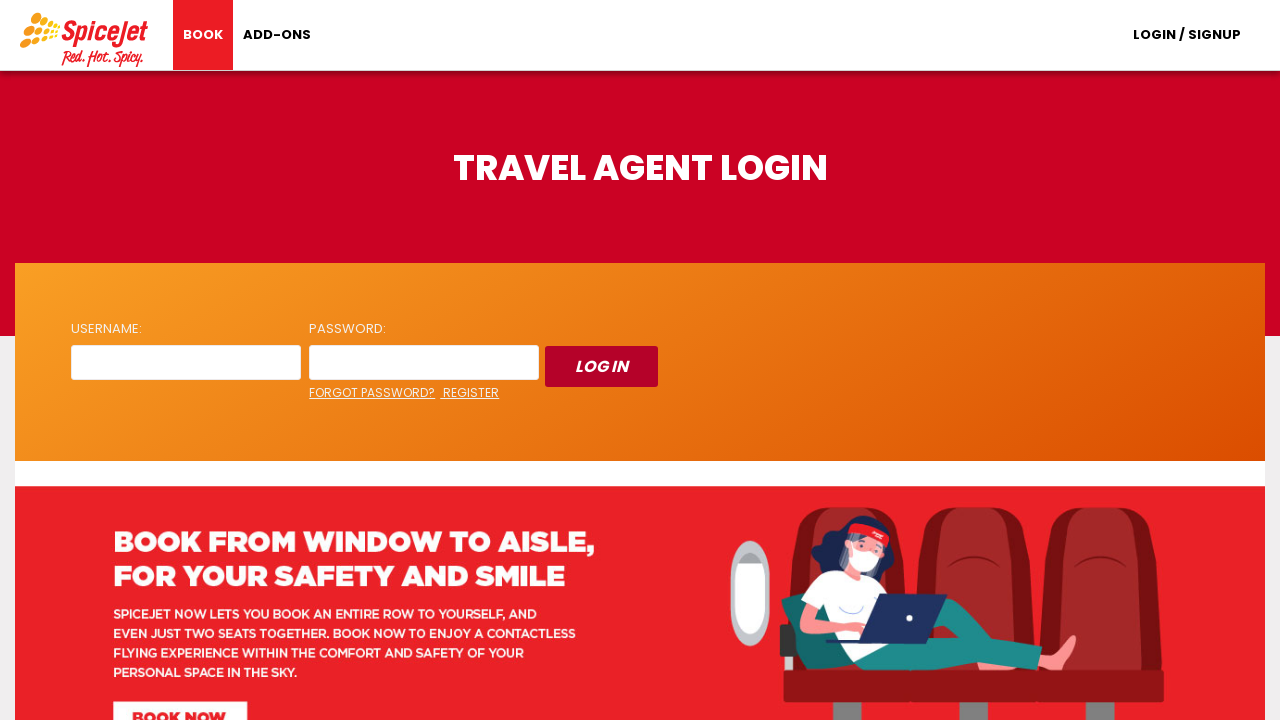

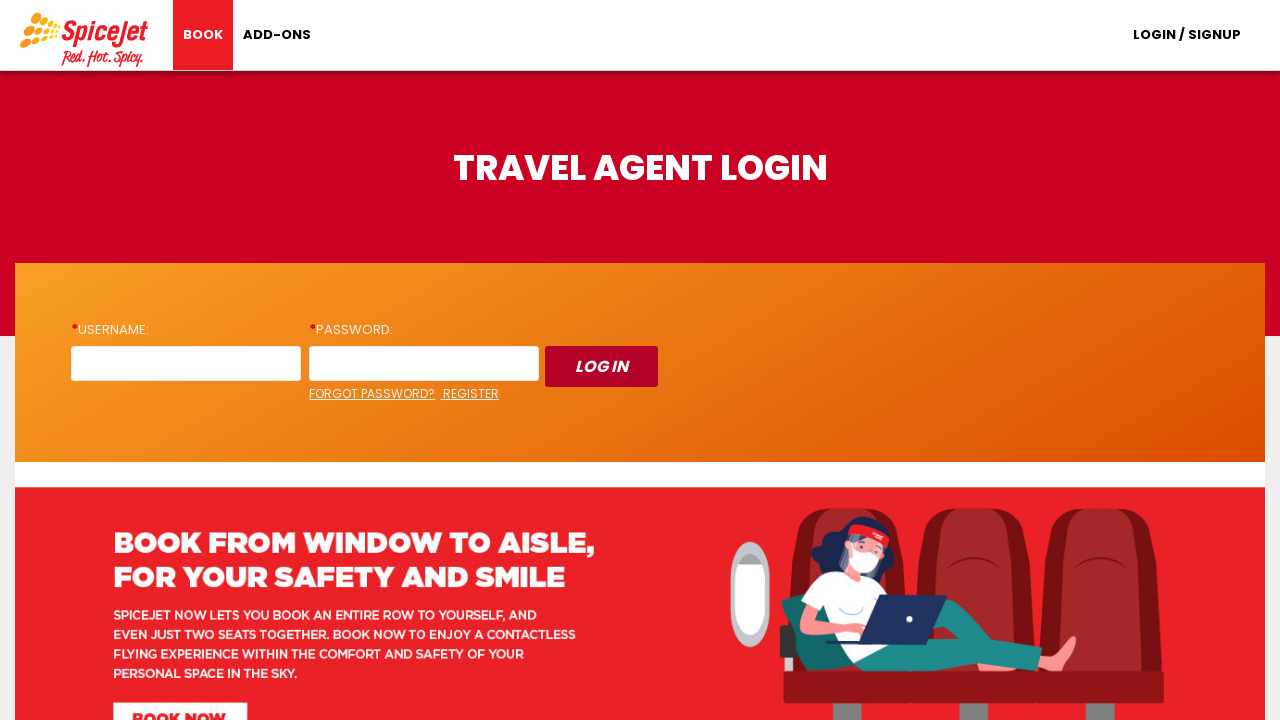